Tests hover functionality by hovering over an image and verifying that hidden information becomes visible

Starting URL: https://the-internet.herokuapp.com/hovers

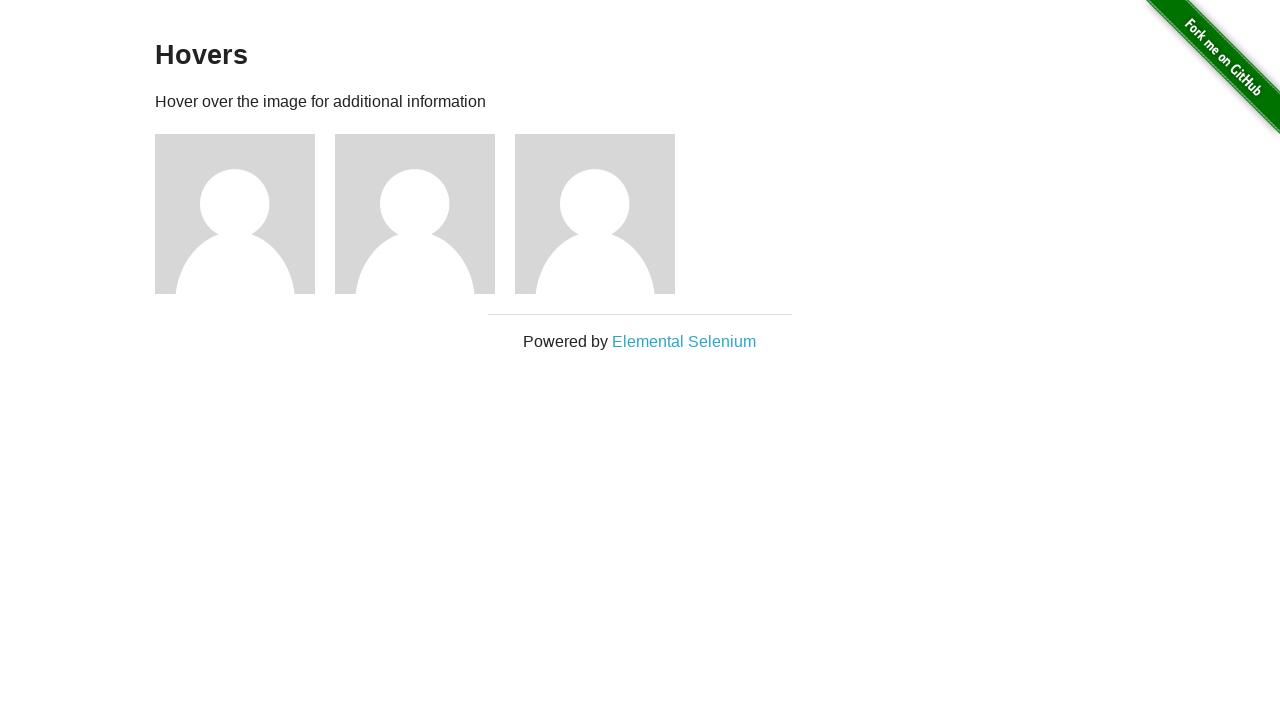

Waited for page to load with networkidle state
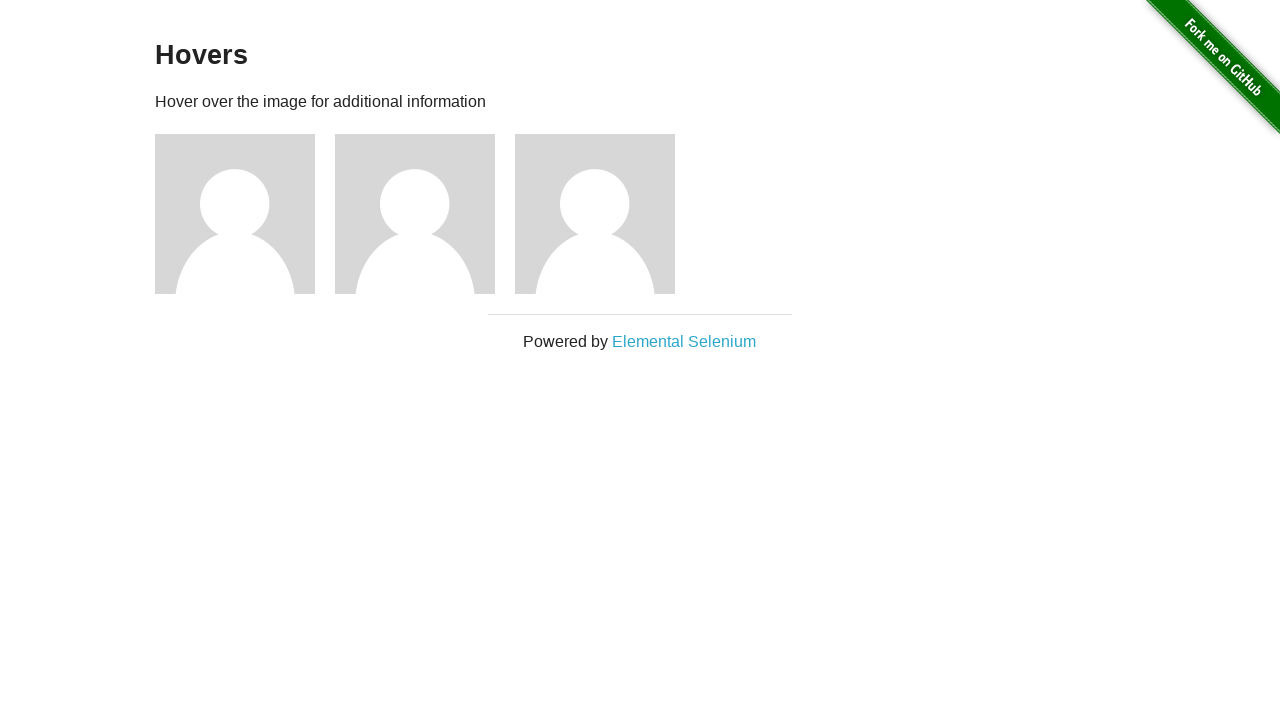

Hovered over the first figure image at (235, 214) on div.figure:nth-child(3) > img:nth-child(1)
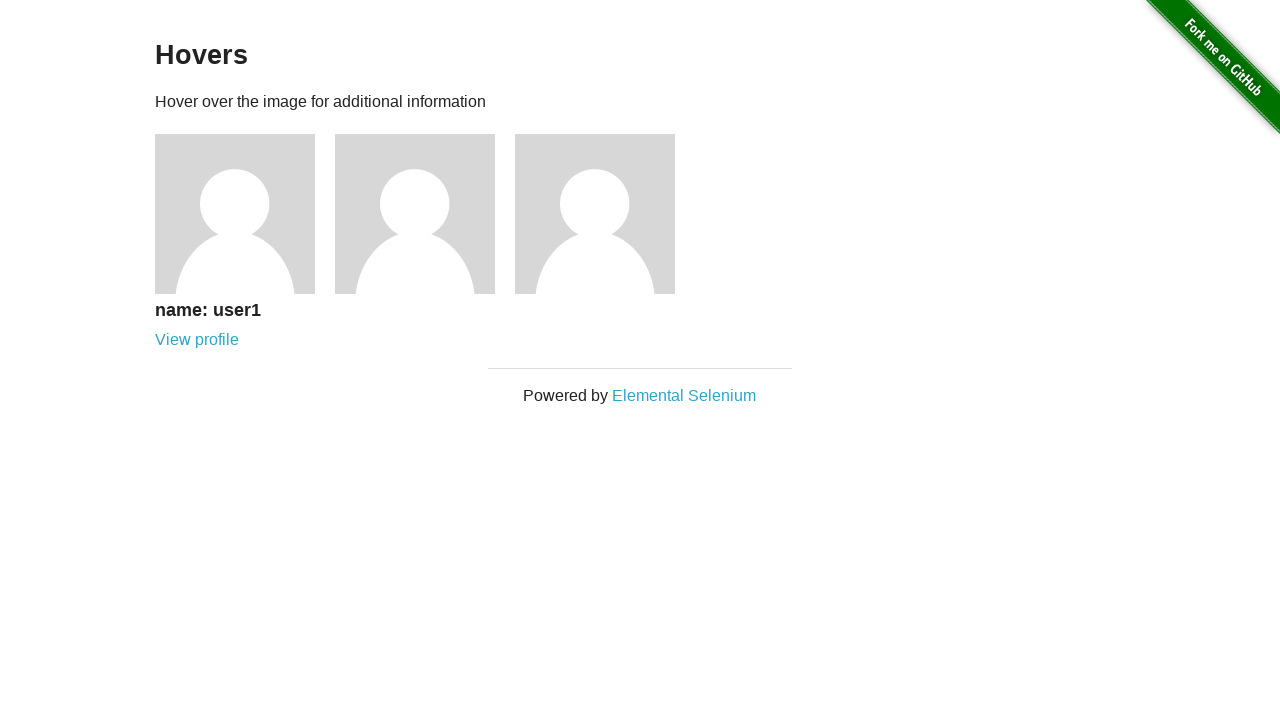

Verified that hidden user link became visible after hover
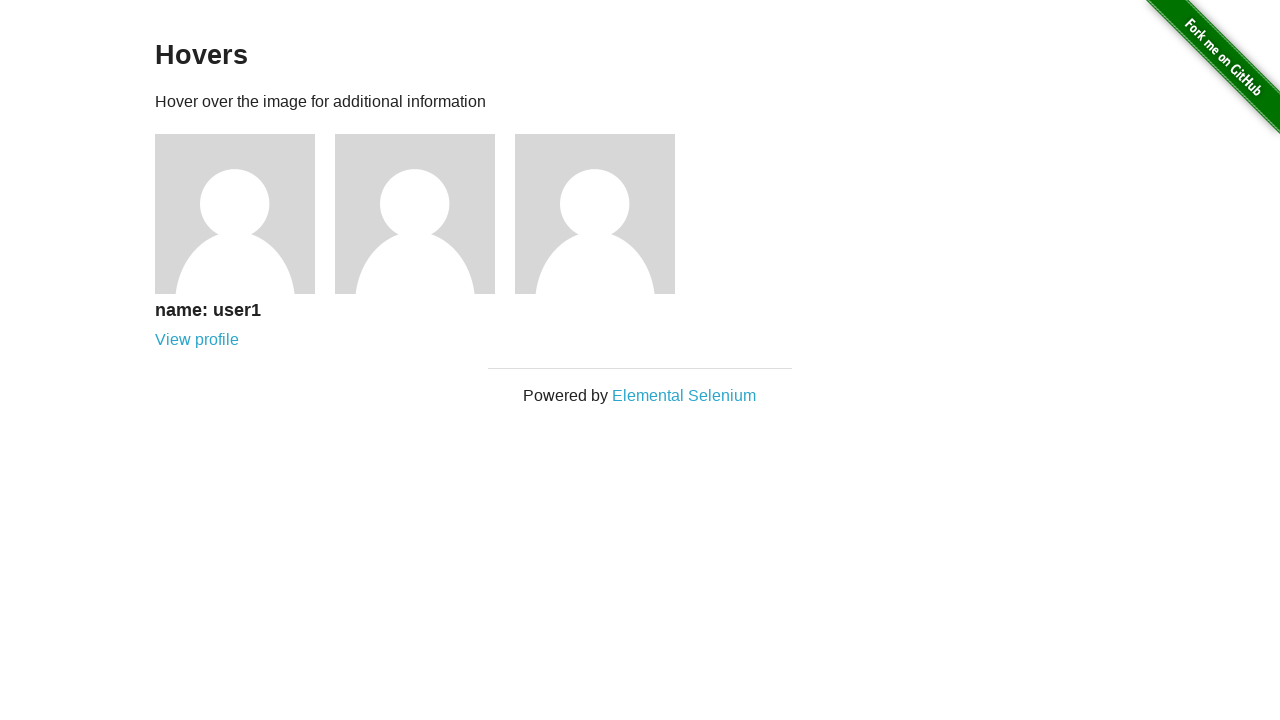

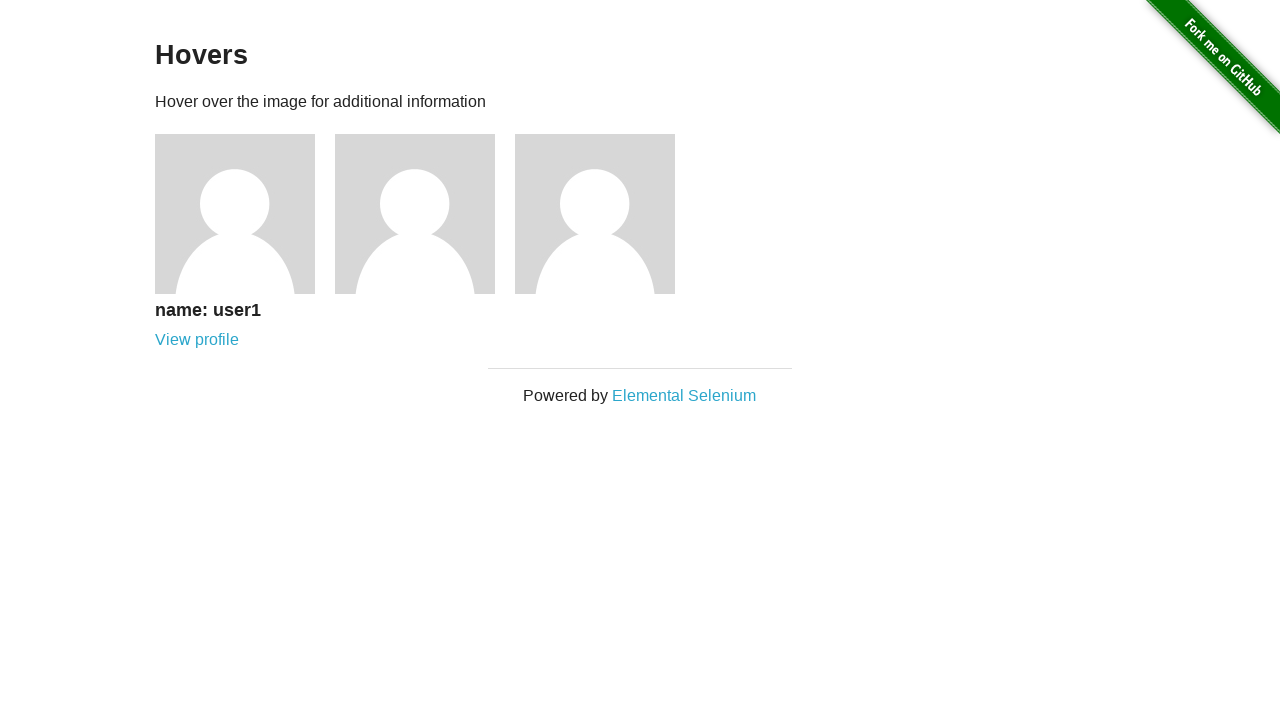